Tests file upload functionality by uploading a file and verifying the success message is displayed

Starting URL: https://the-internet.herokuapp.com/upload

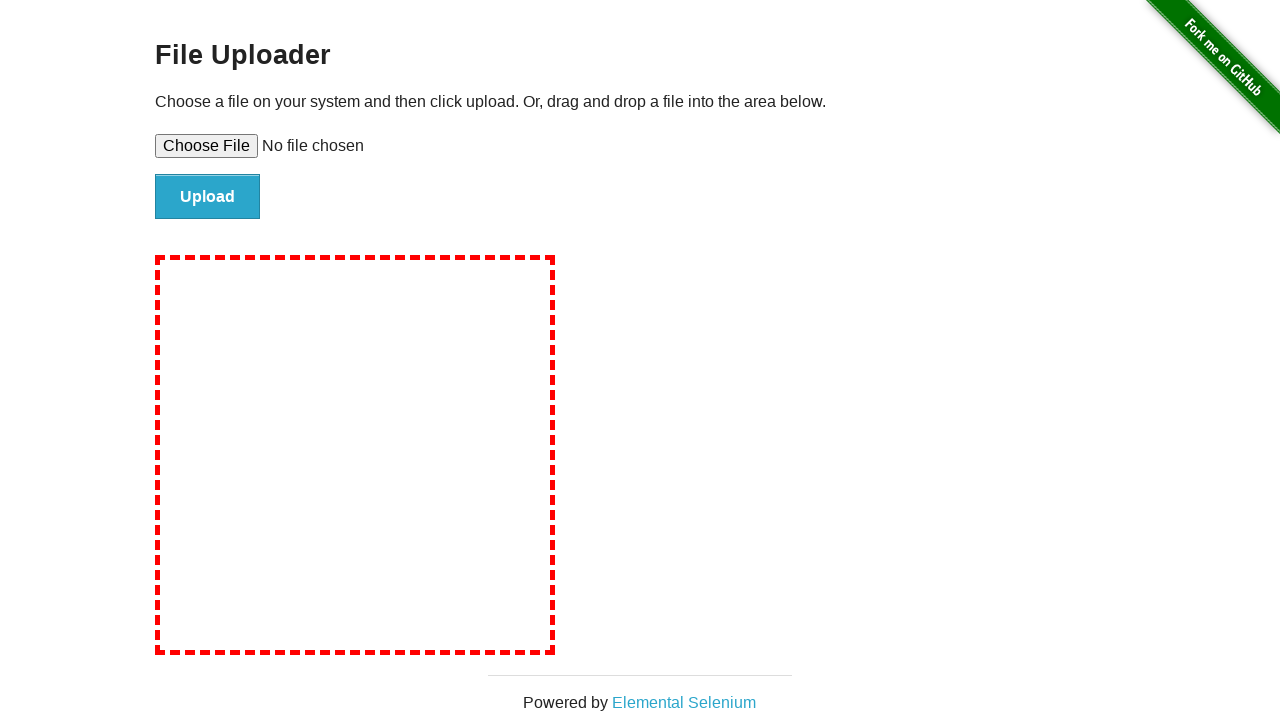

Created test file at /tmp/test_upload_file.txt with sample content
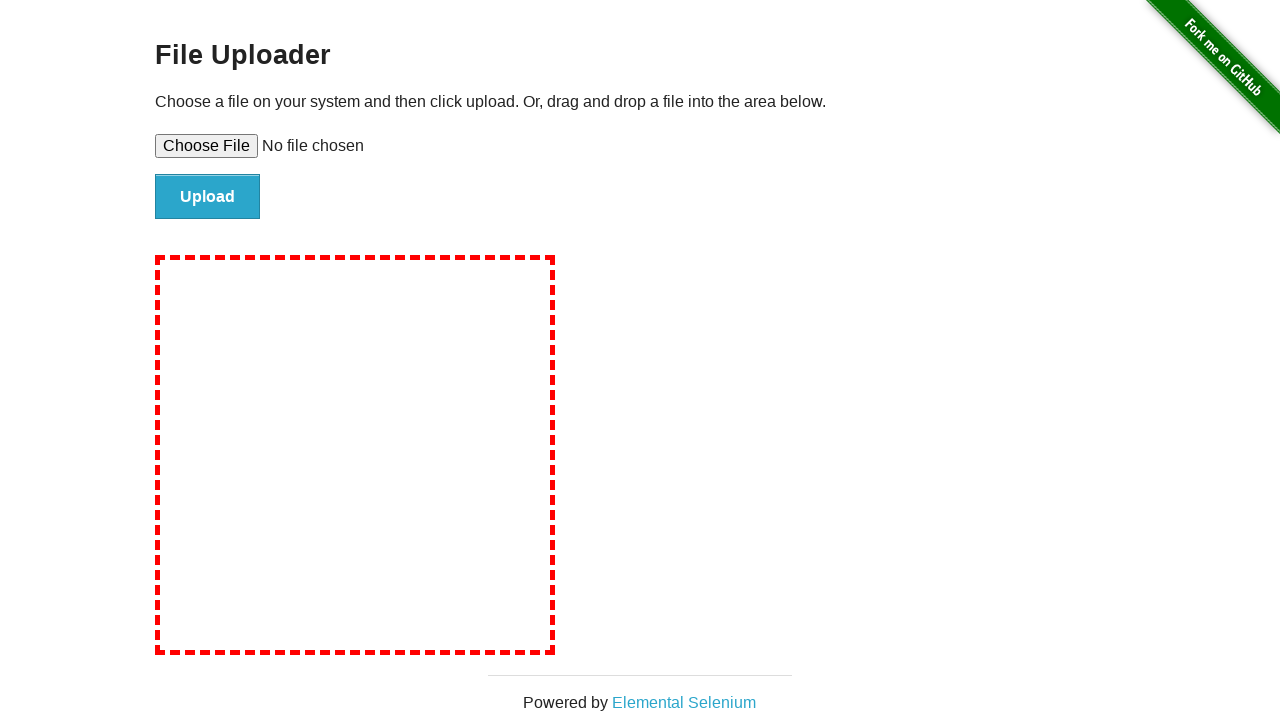

Selected test file for upload via file input field
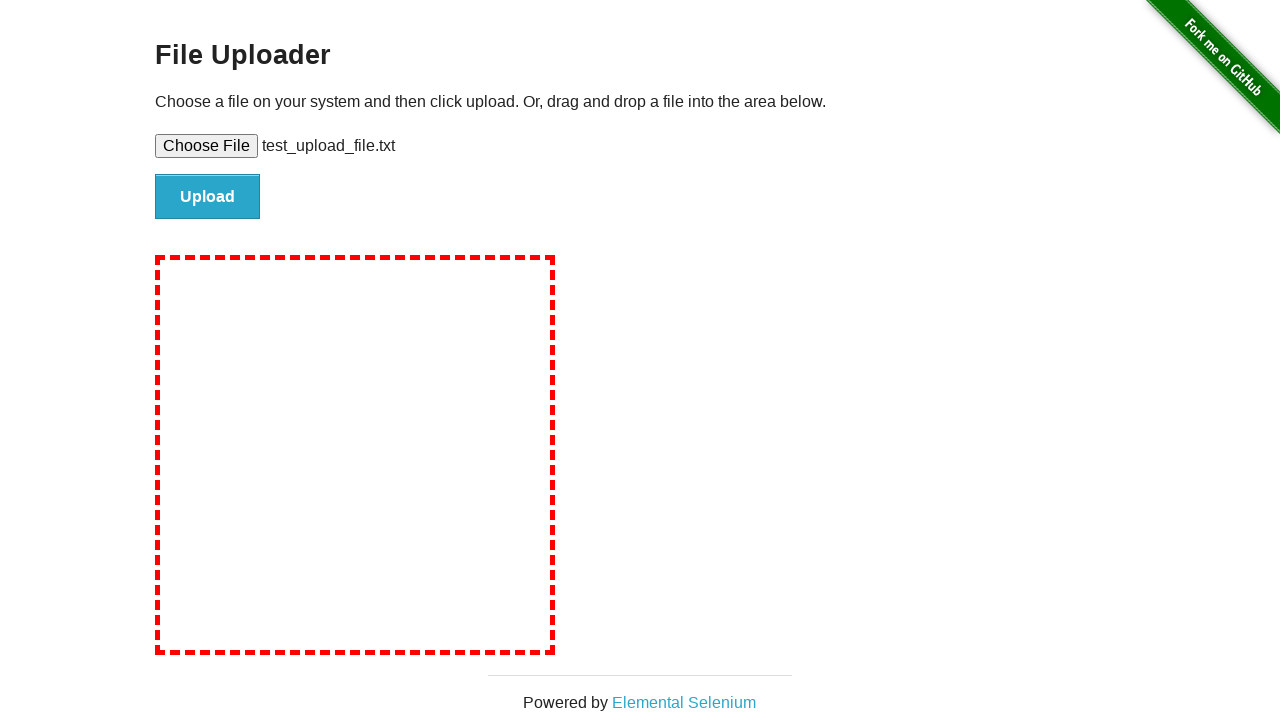

Clicked upload button to submit the file at (208, 197) on #file-submit
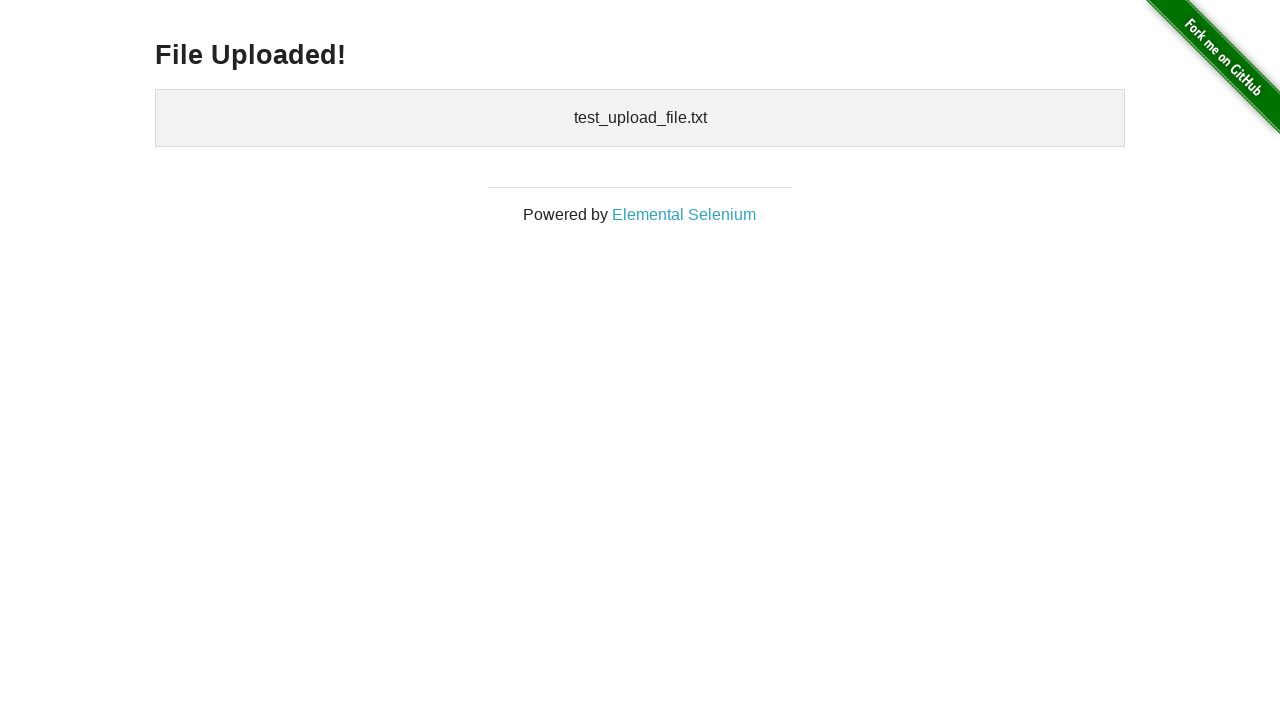

Success message heading loaded on page
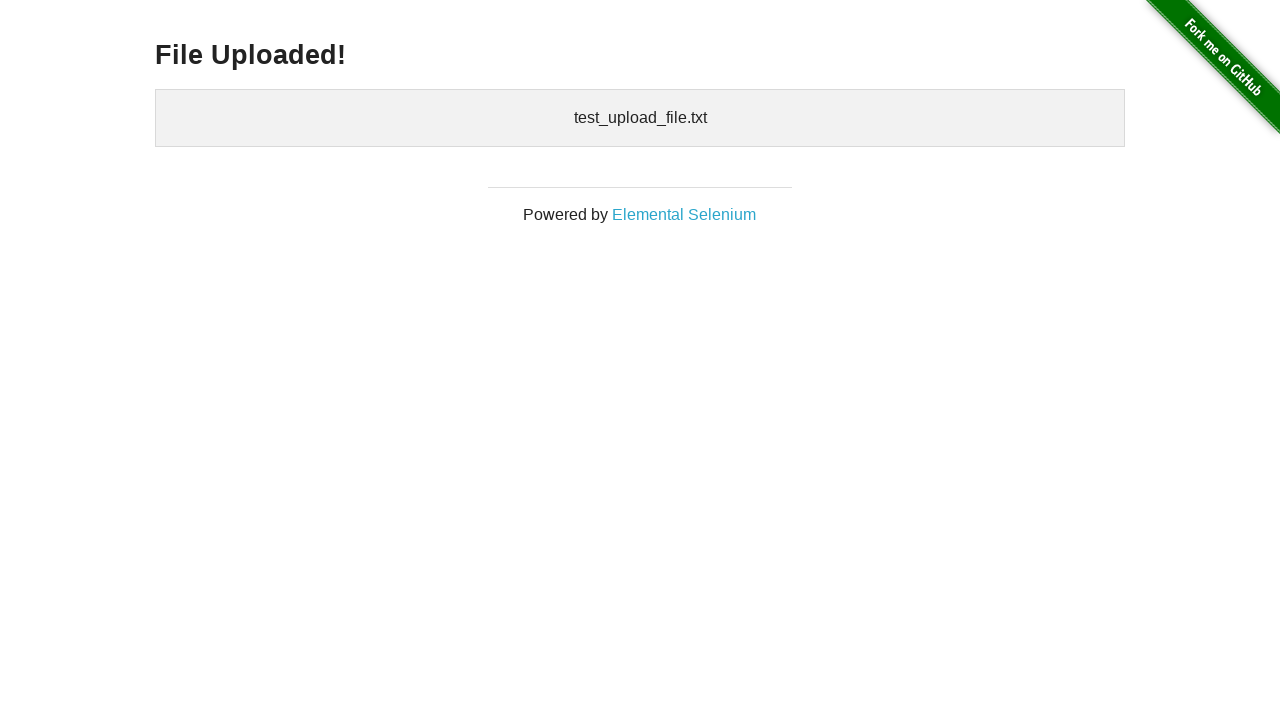

Verified that success message is visible
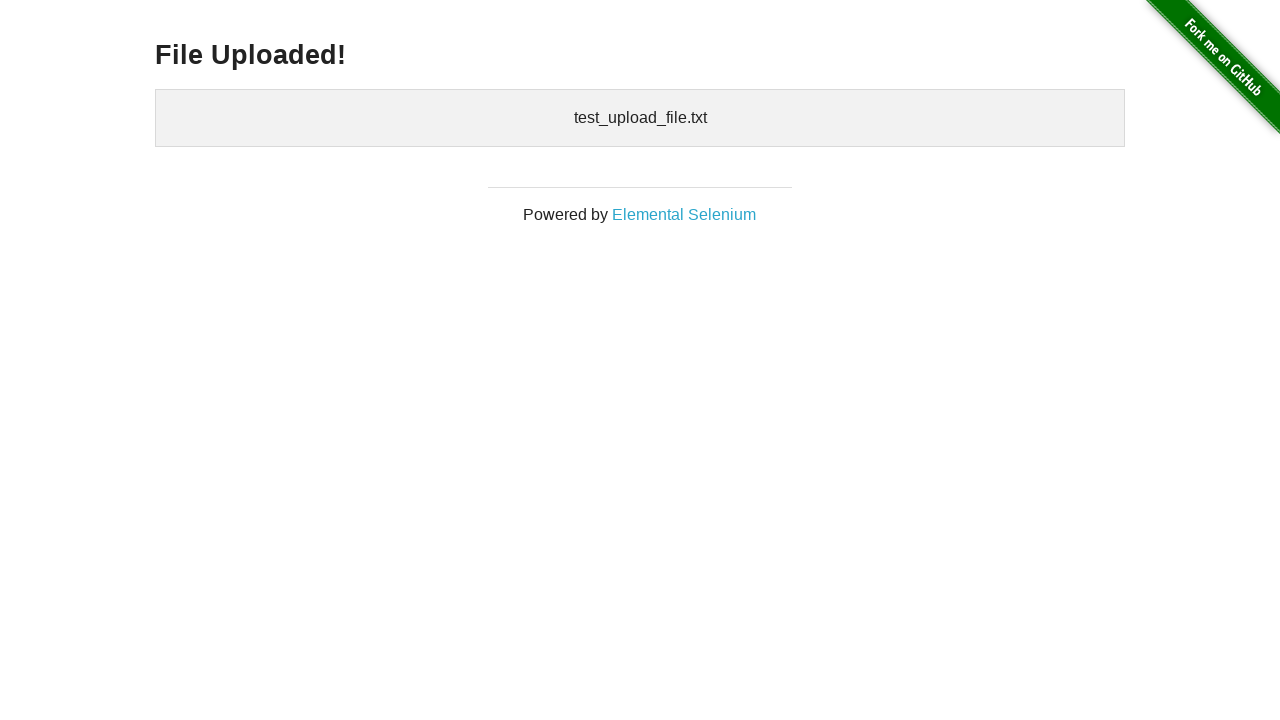

Cleaned up test file from /tmp directory
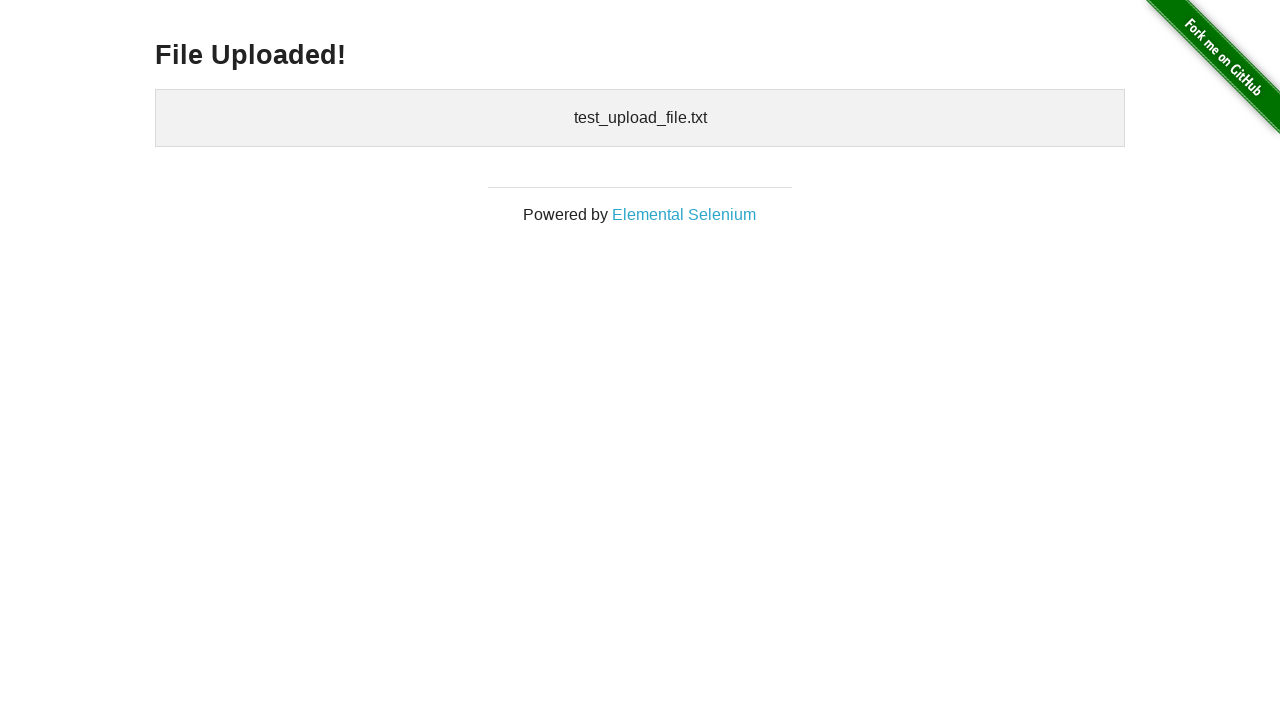

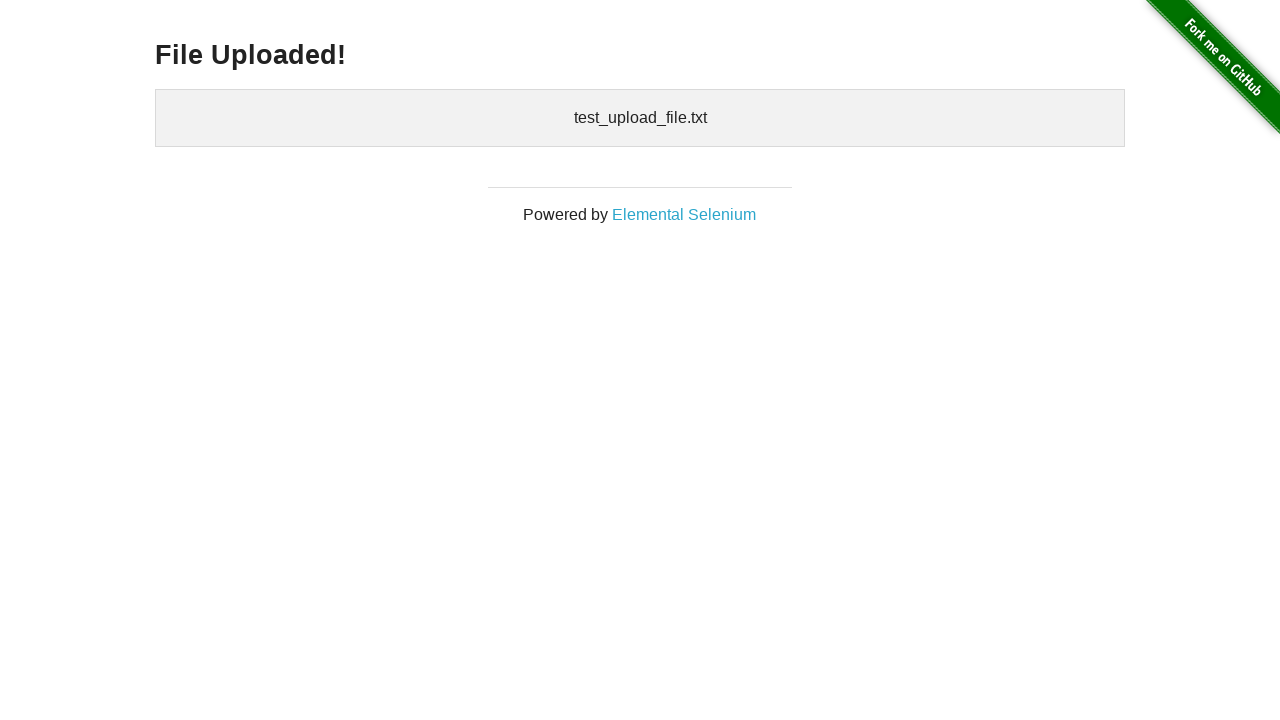